Navigates to a venture capital firm website and scrolls down to load dynamic content on the page.

Starting URL: https://creandum.com

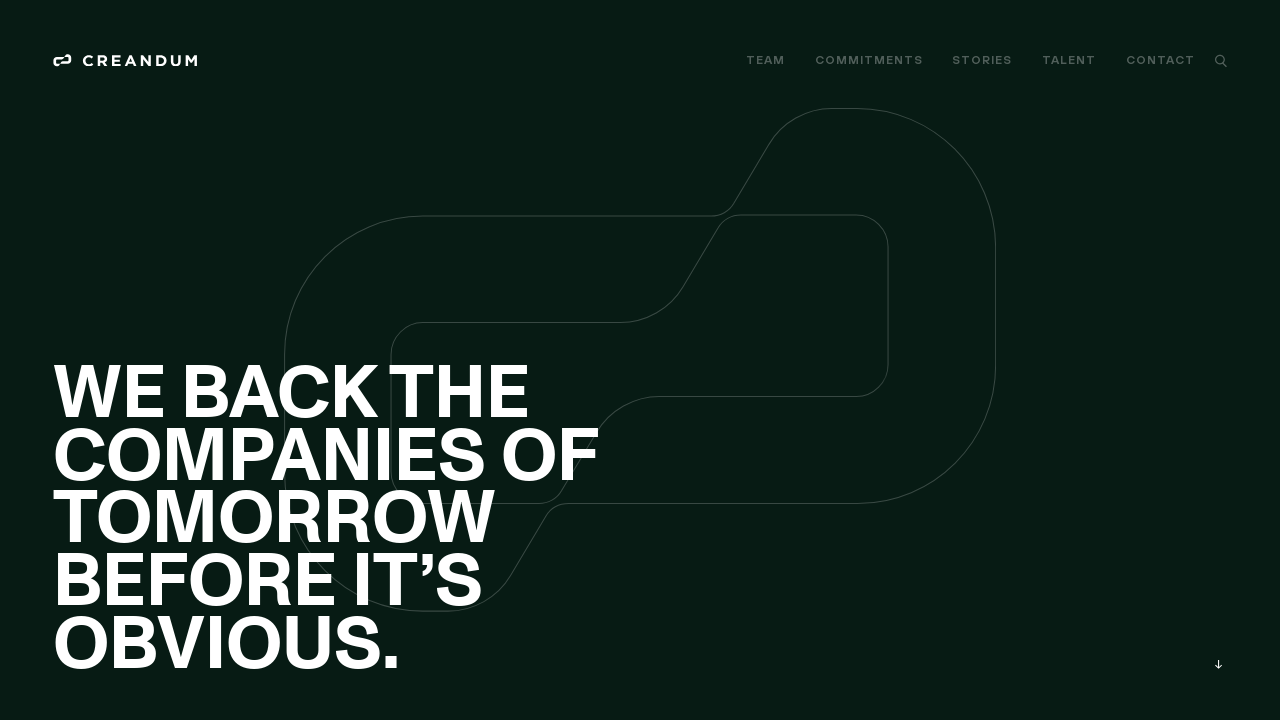

Blocked image loading to speed up page load
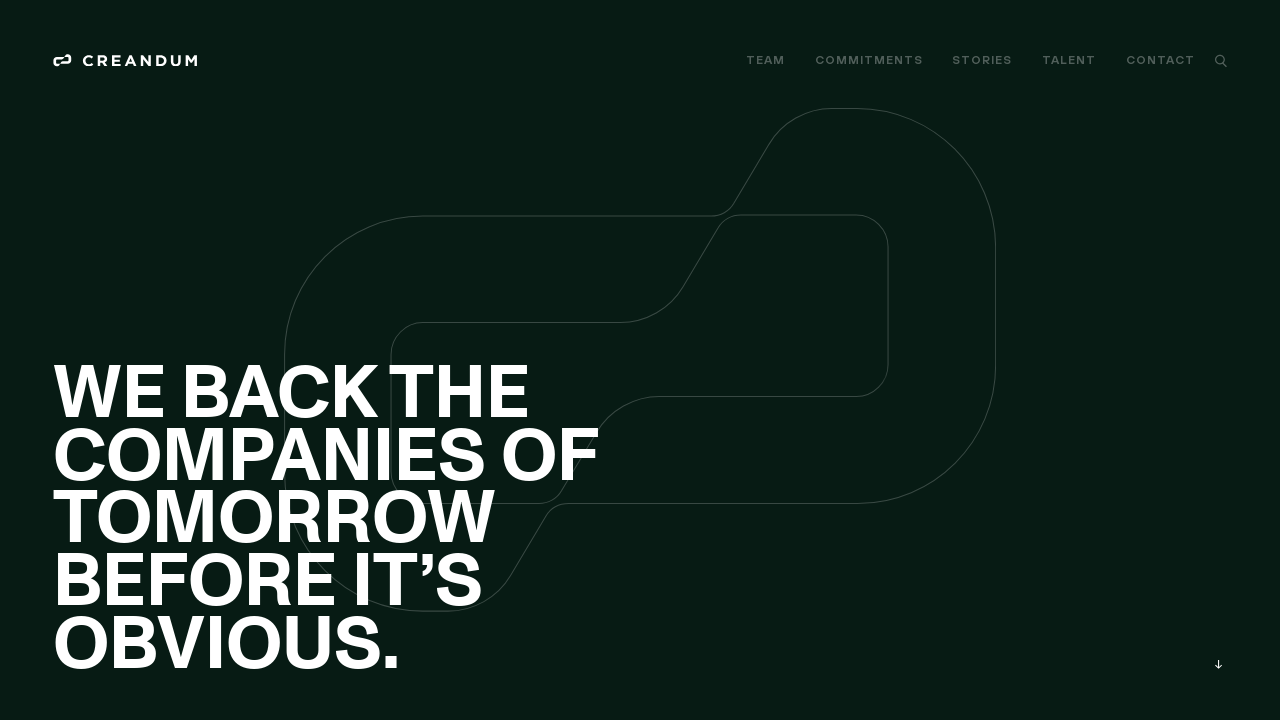

Scrolled down 15000 pixels to load dynamic content
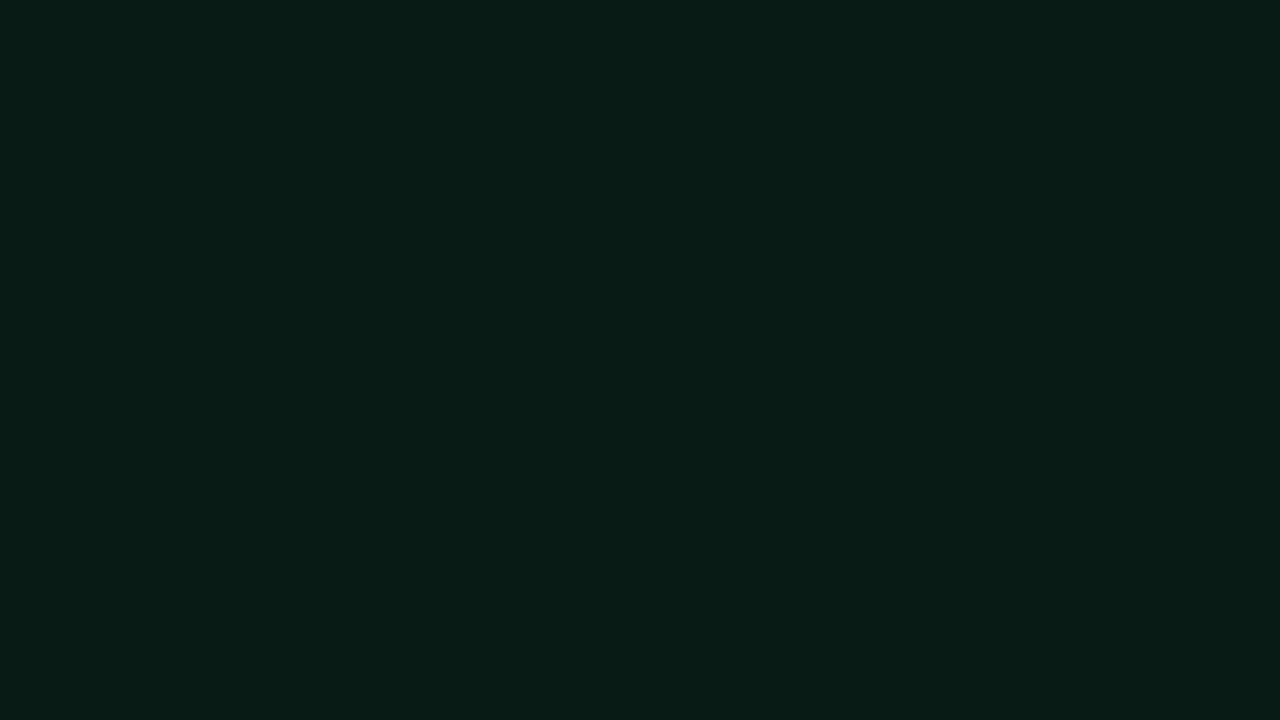

Waited 1500ms for dynamic content to finish loading
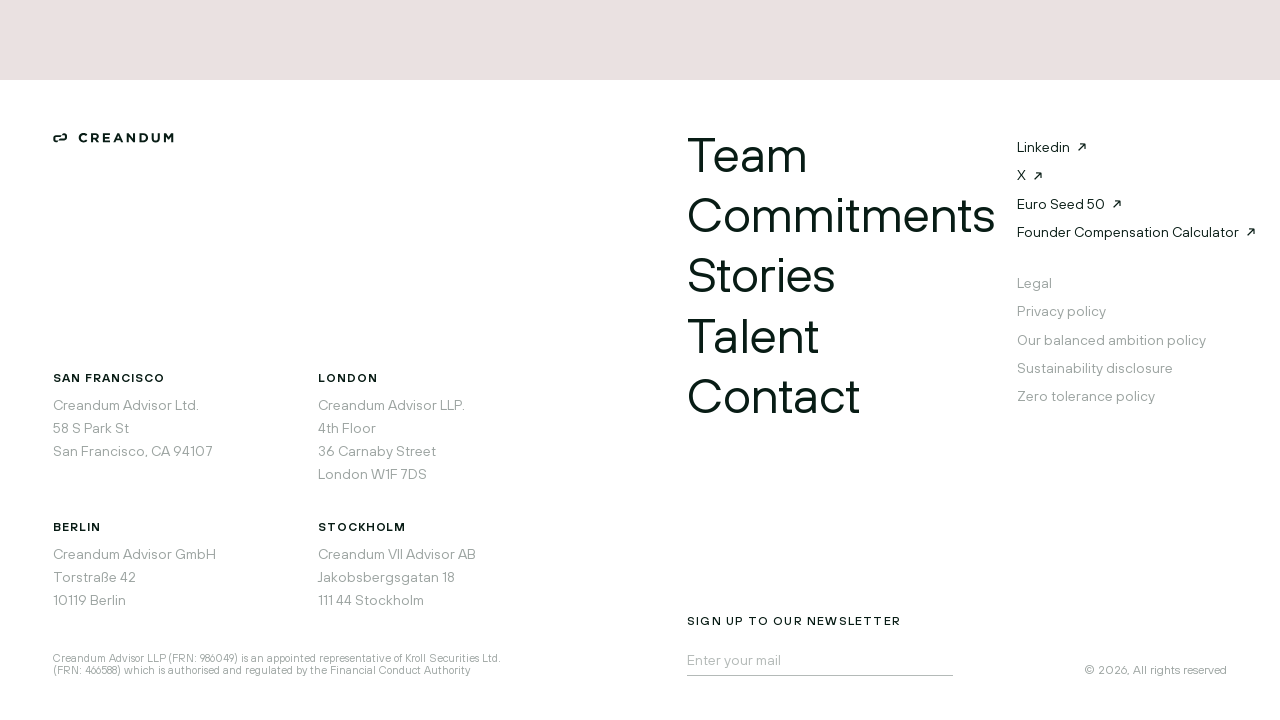

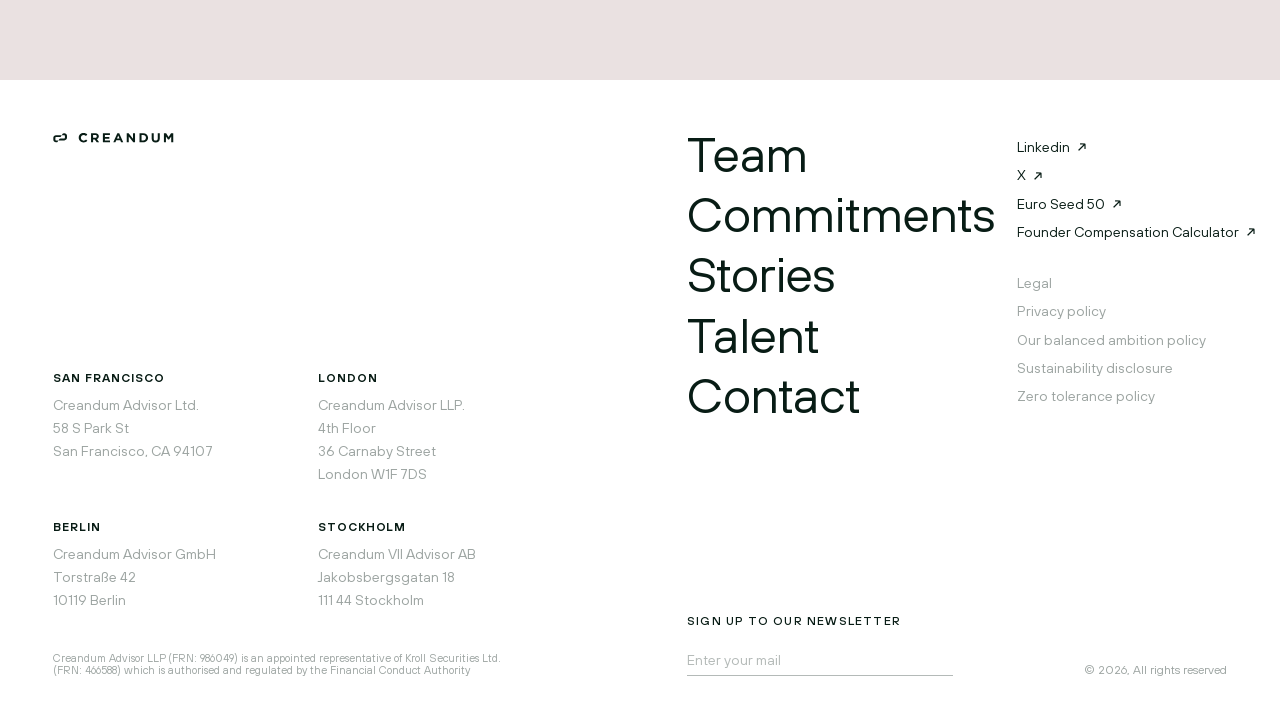